Tests scroll functionality by scrolling to the bottom of the page and then back to the top

Starting URL: https://www.flipkart.com/

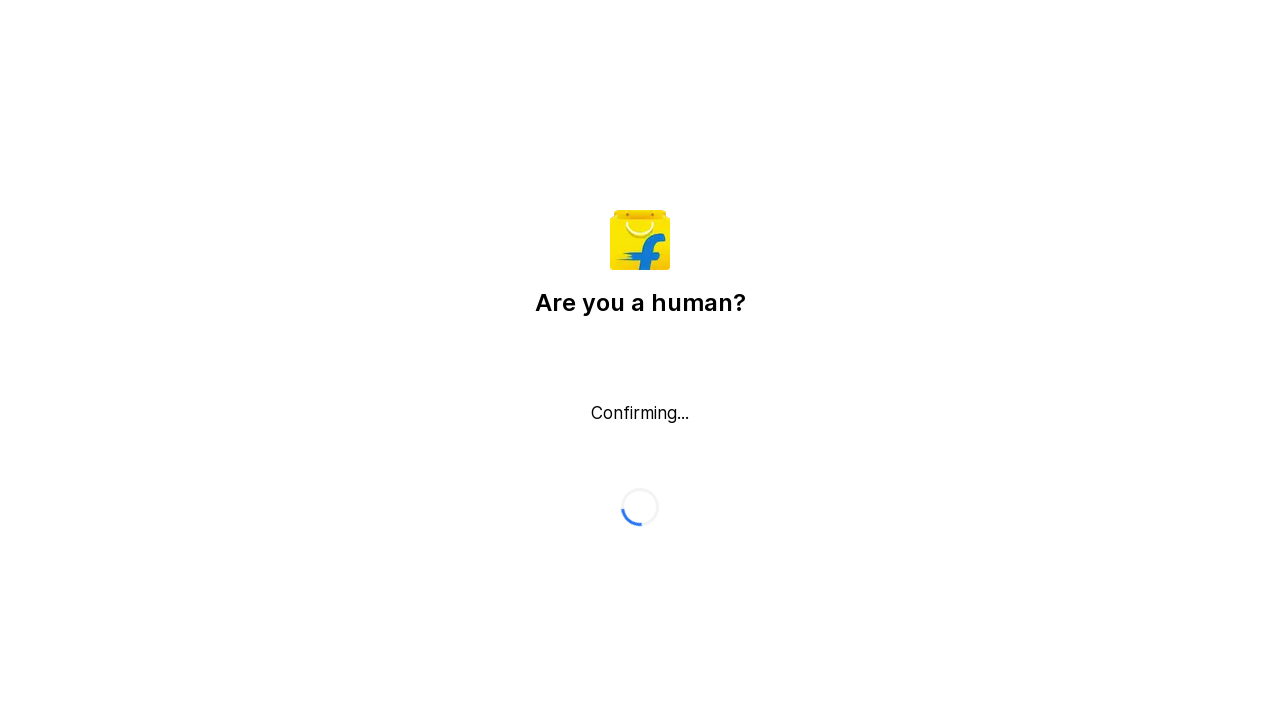

Login popup not present, continuing on button._2KpZ6l._2doB4z
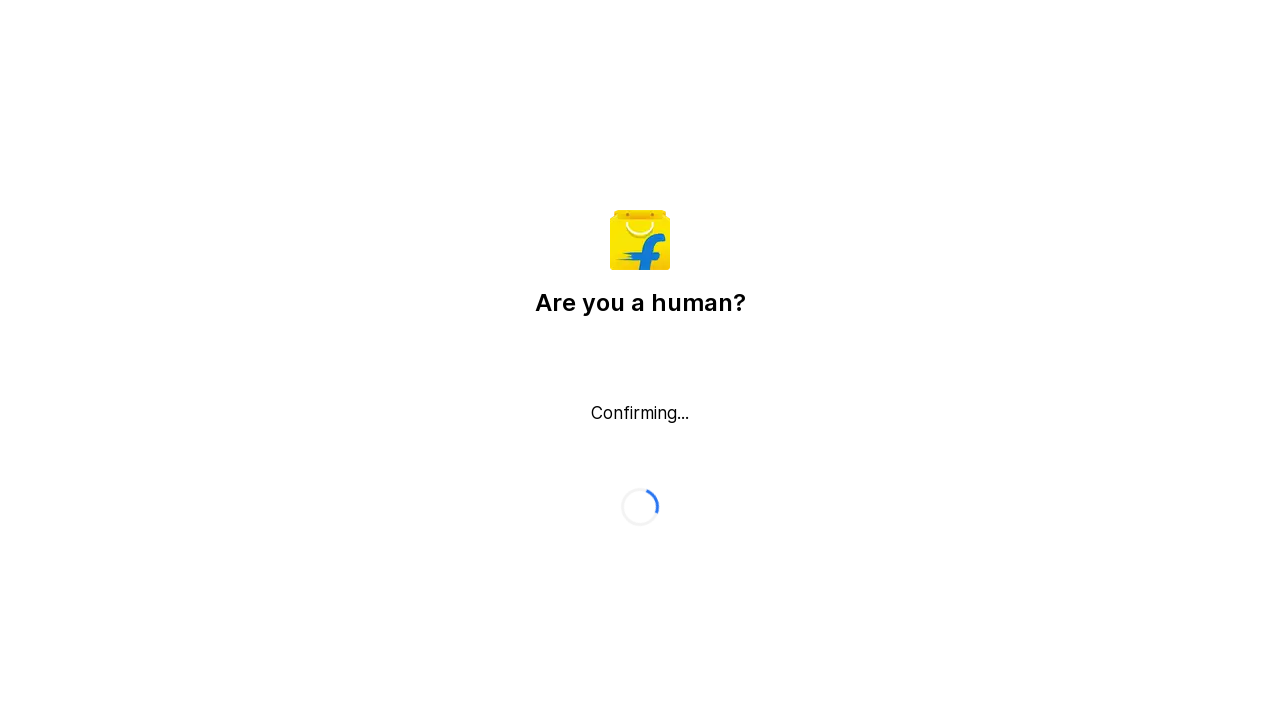

Scrolled to bottom of page
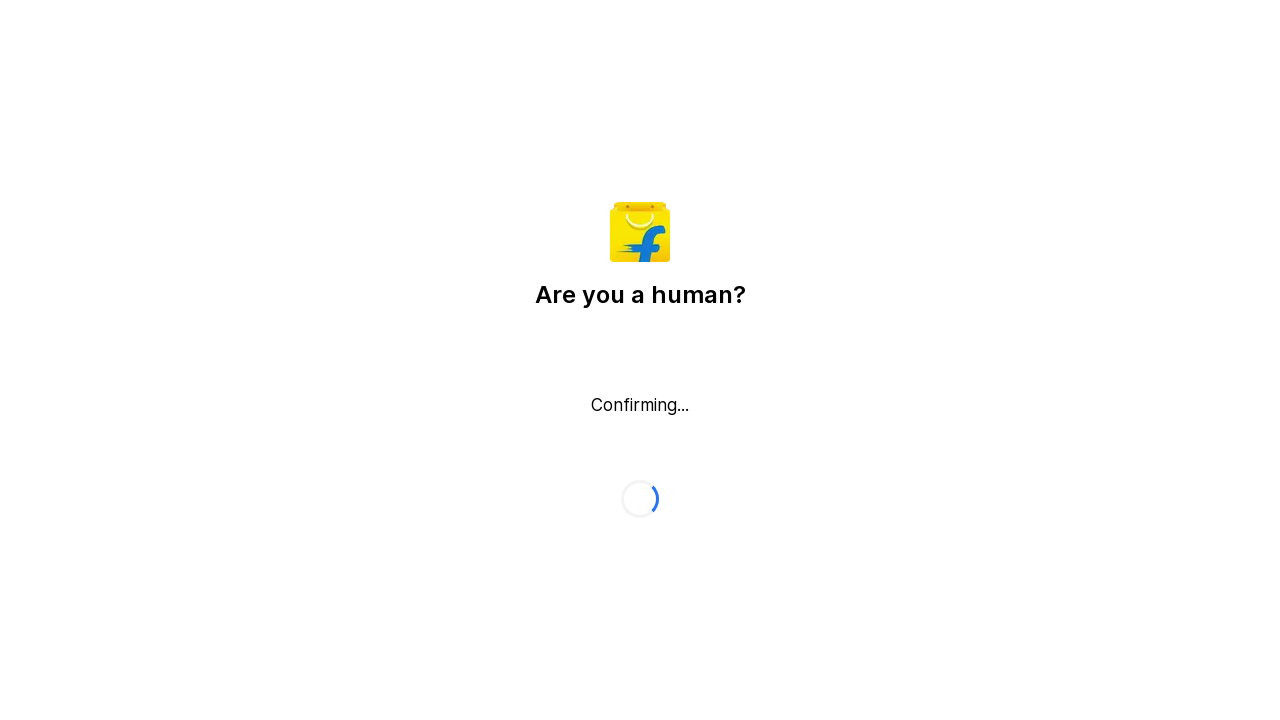

Waited 2 seconds after scrolling to bottom
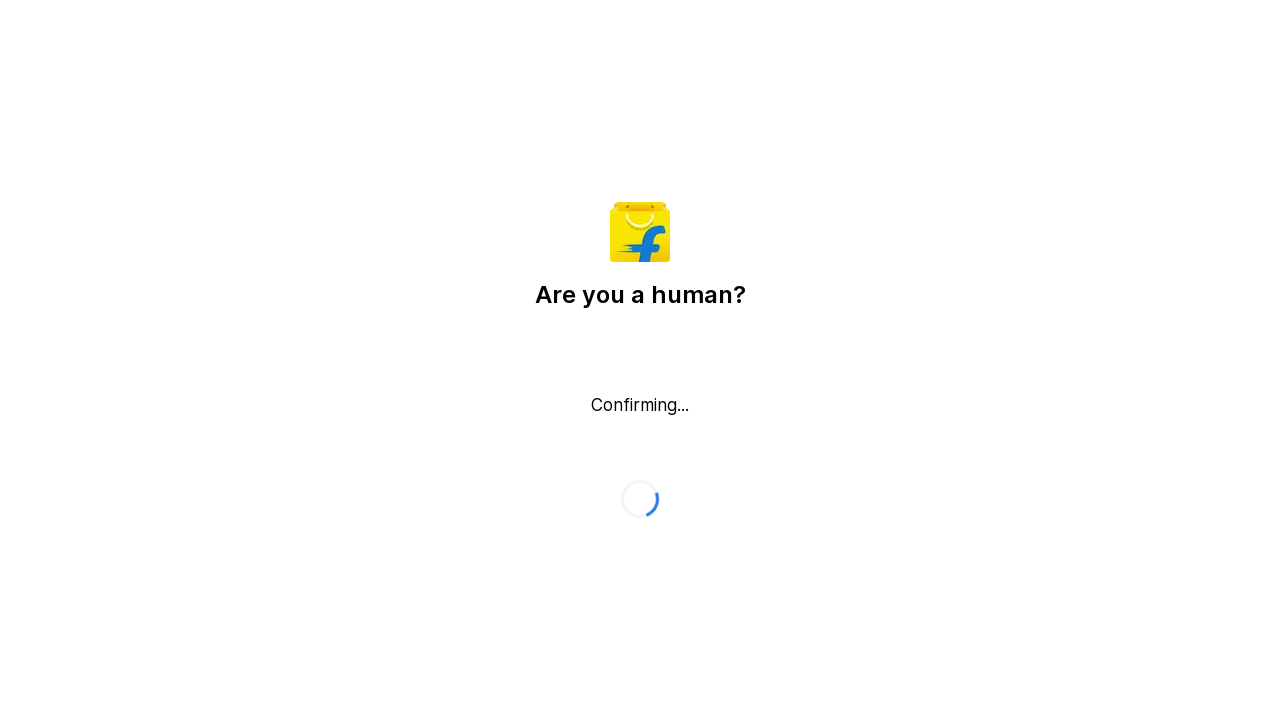

Scrolled back to top of page
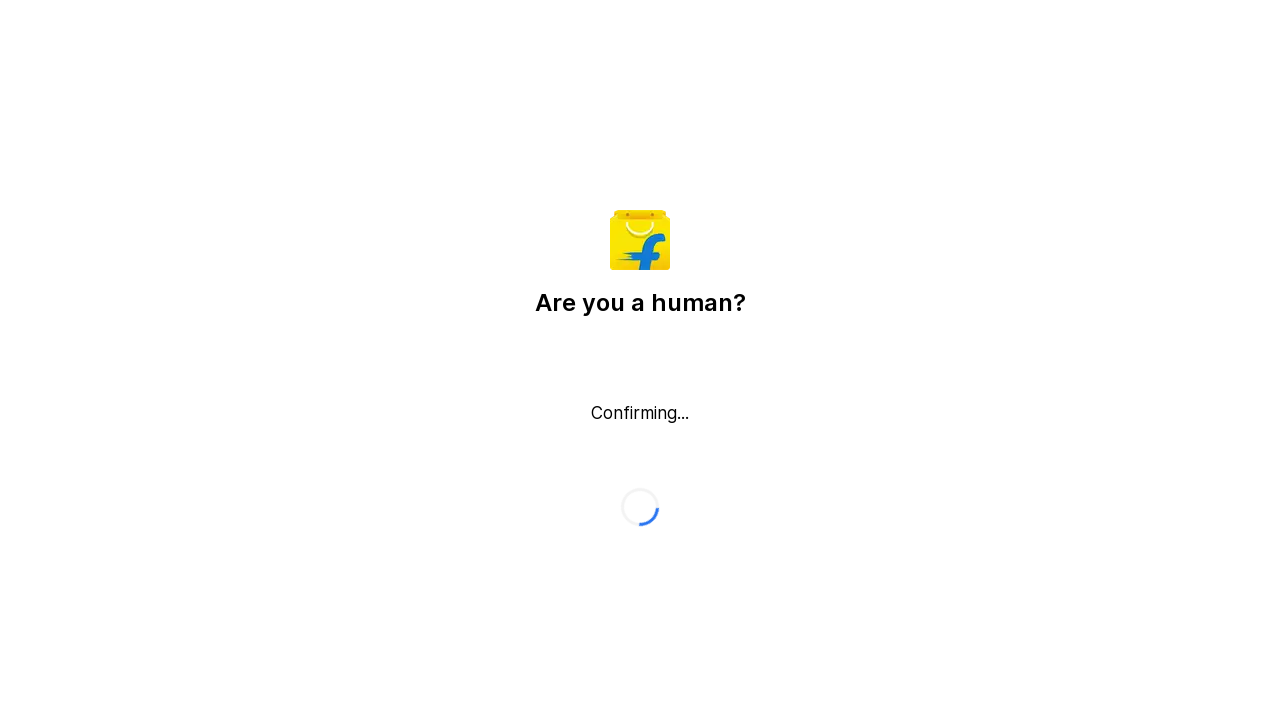

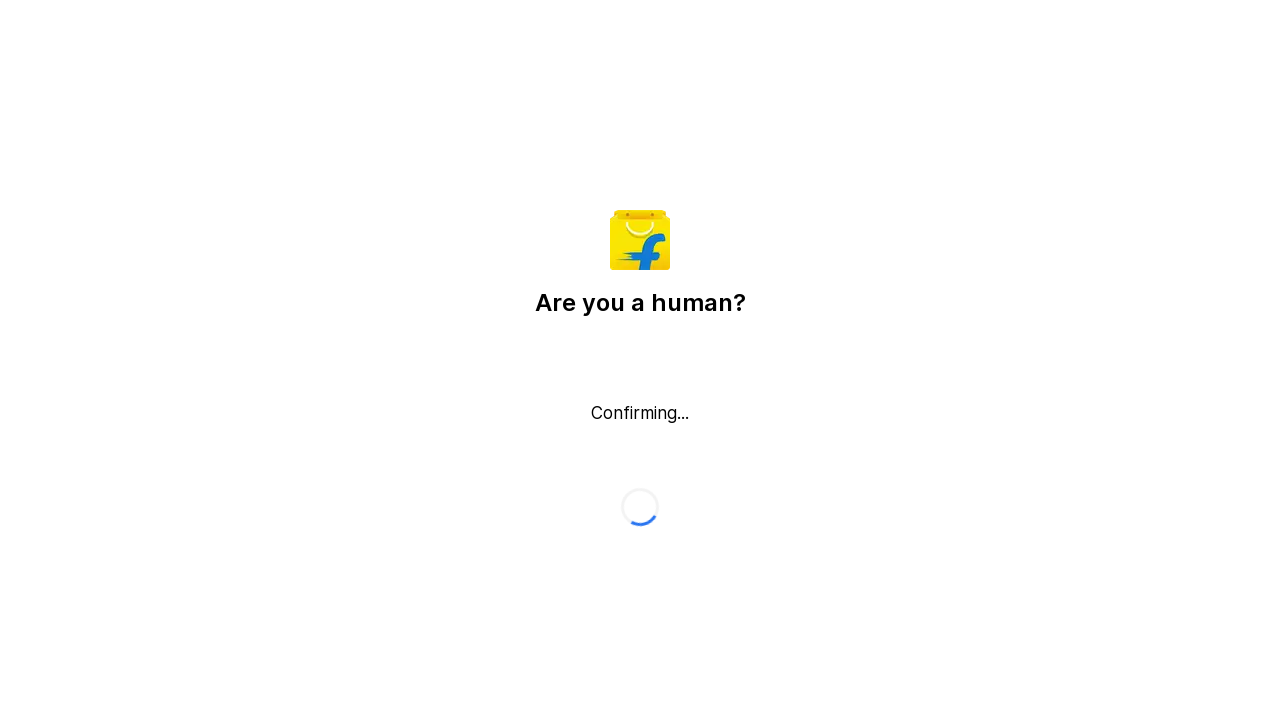